Tests clicking on a checkbox element on an HTML tutorial page about checkboxes. The script navigates to the page and clicks the first checkbox input within a display class element.

Starting URL: http://www.tizag.com/htmlT/htmlcheckboxes.php

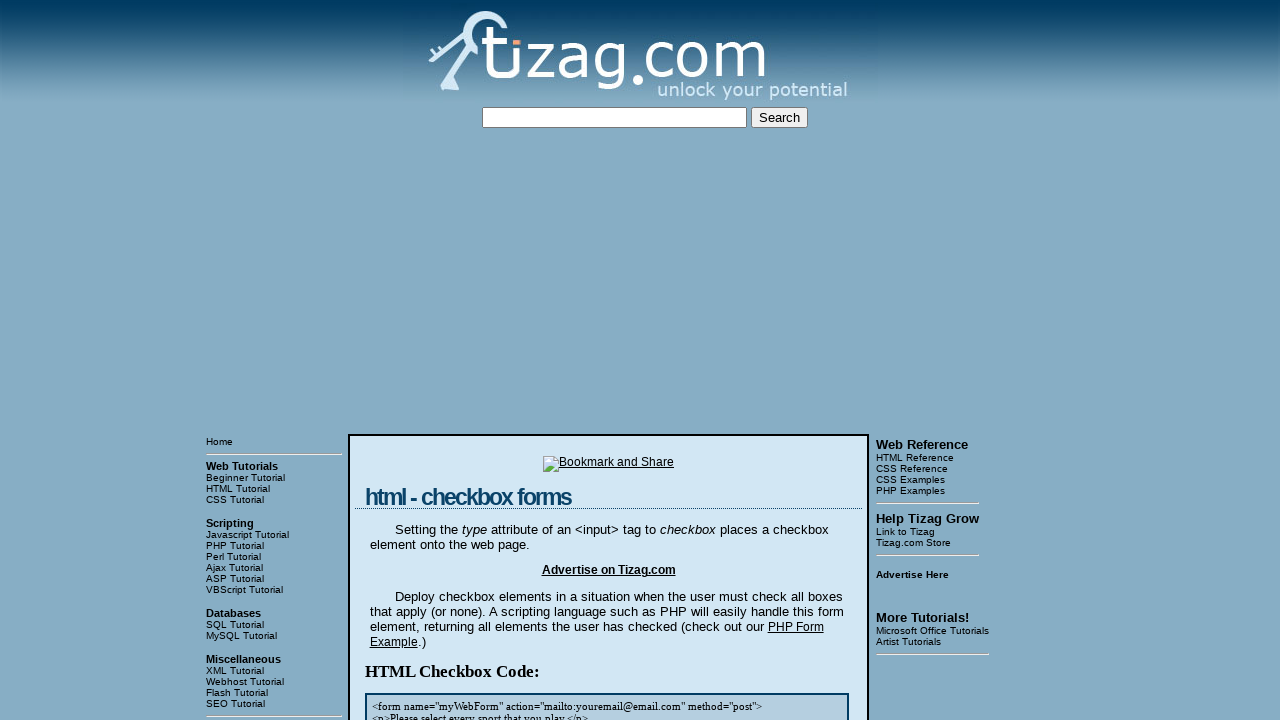

Waited for first checkbox element within display class to load
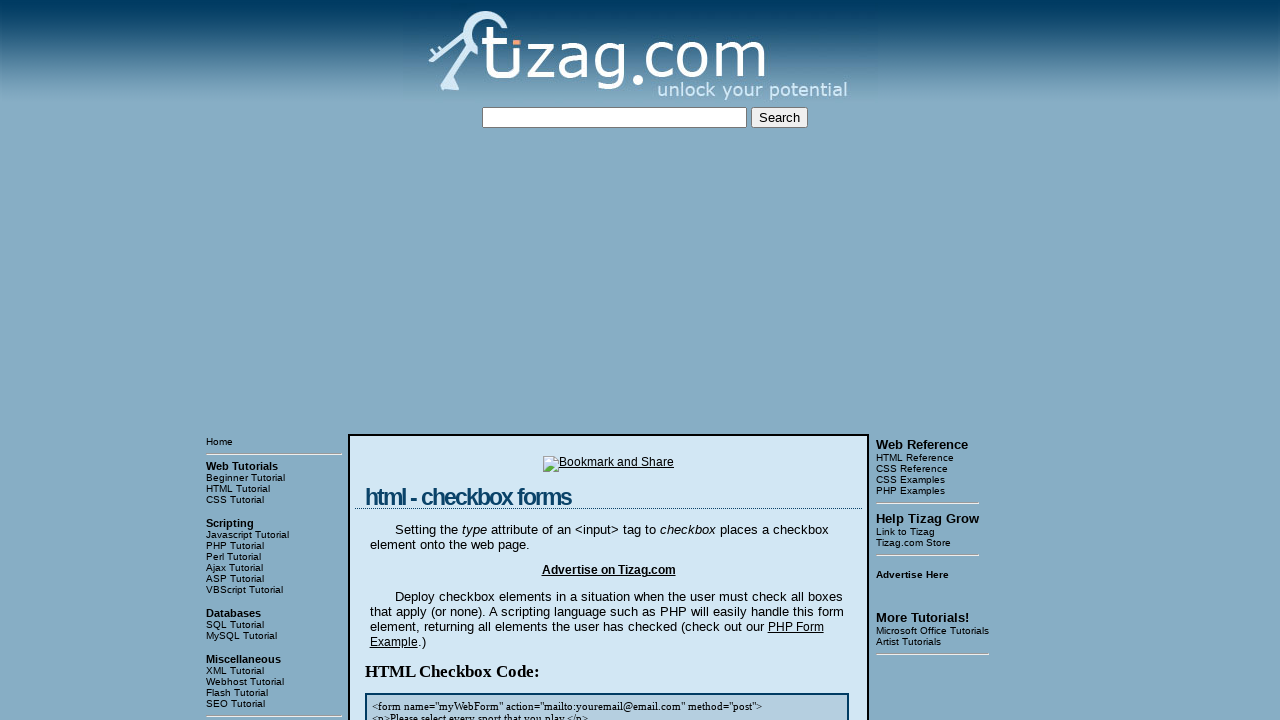

Clicked on the first checkbox input within display class element at (422, 360) on xpath=//*[@class='display'][1]/input[1]
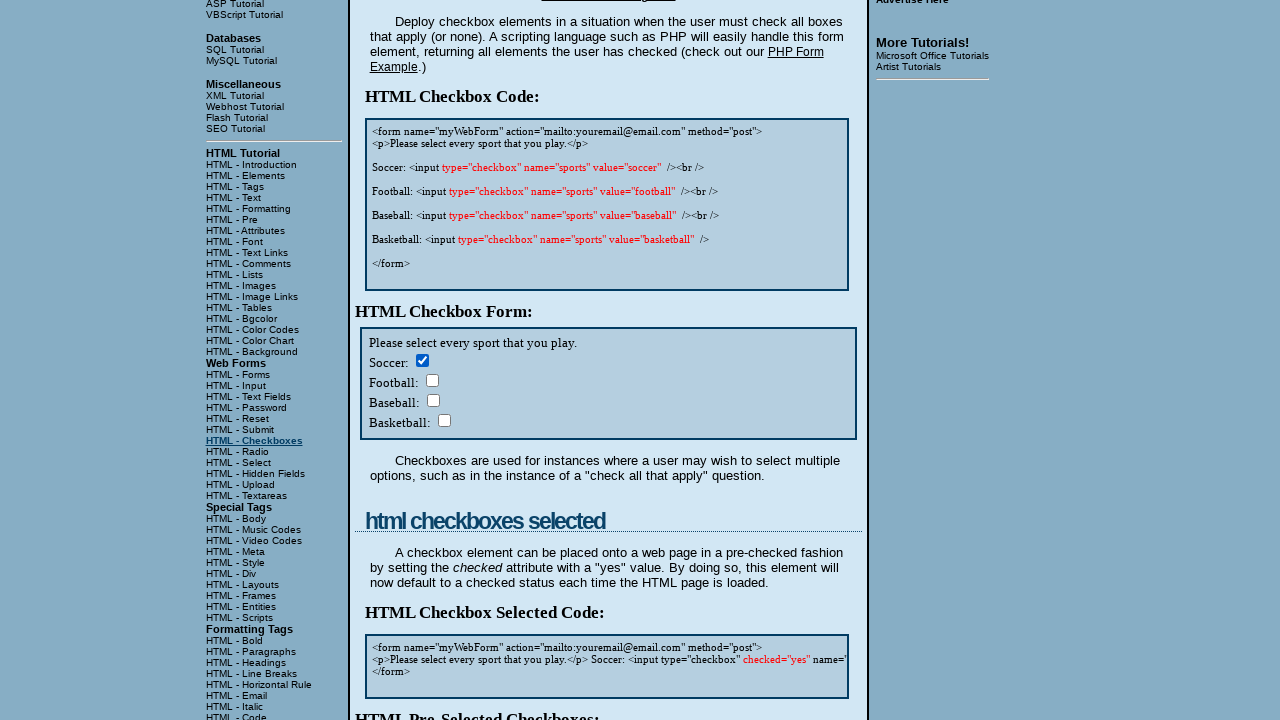

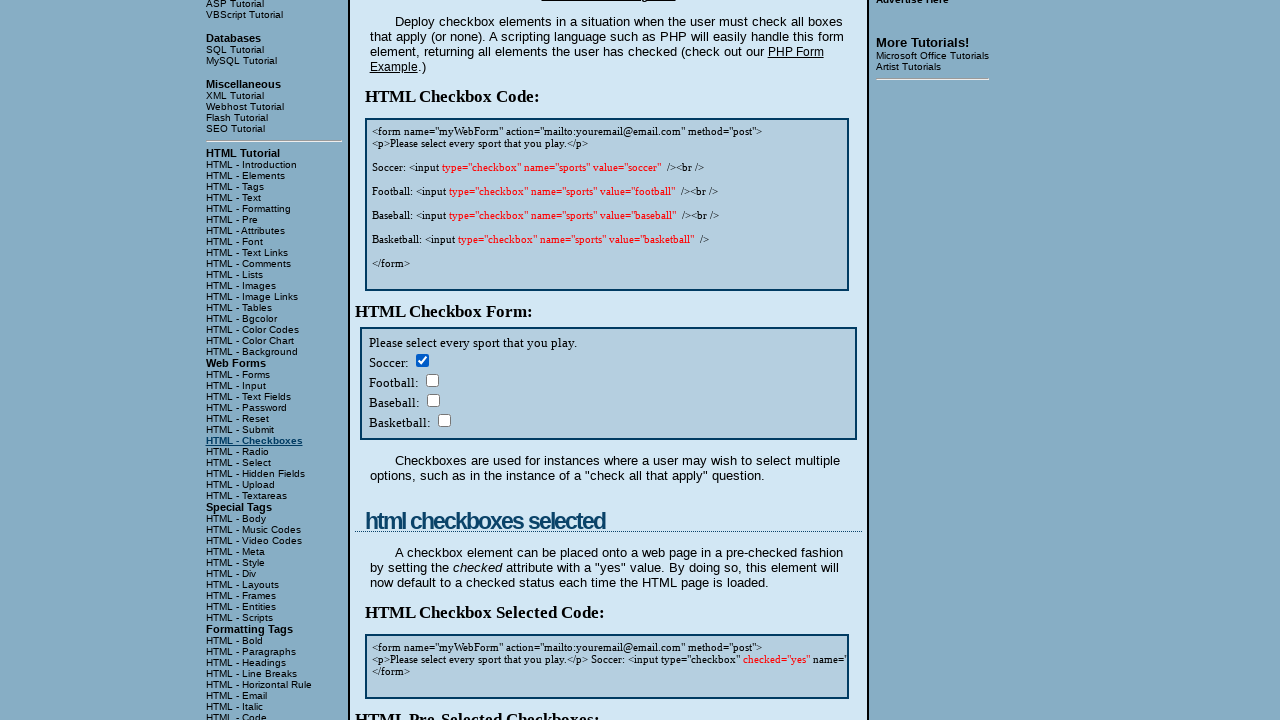